Tests prompt dialog alert functionality by clicking the prompt button, entering text into the alert, dismissing it, and verifying the result is displayed

Starting URL: https://www.leafground.com/alert.xhtml

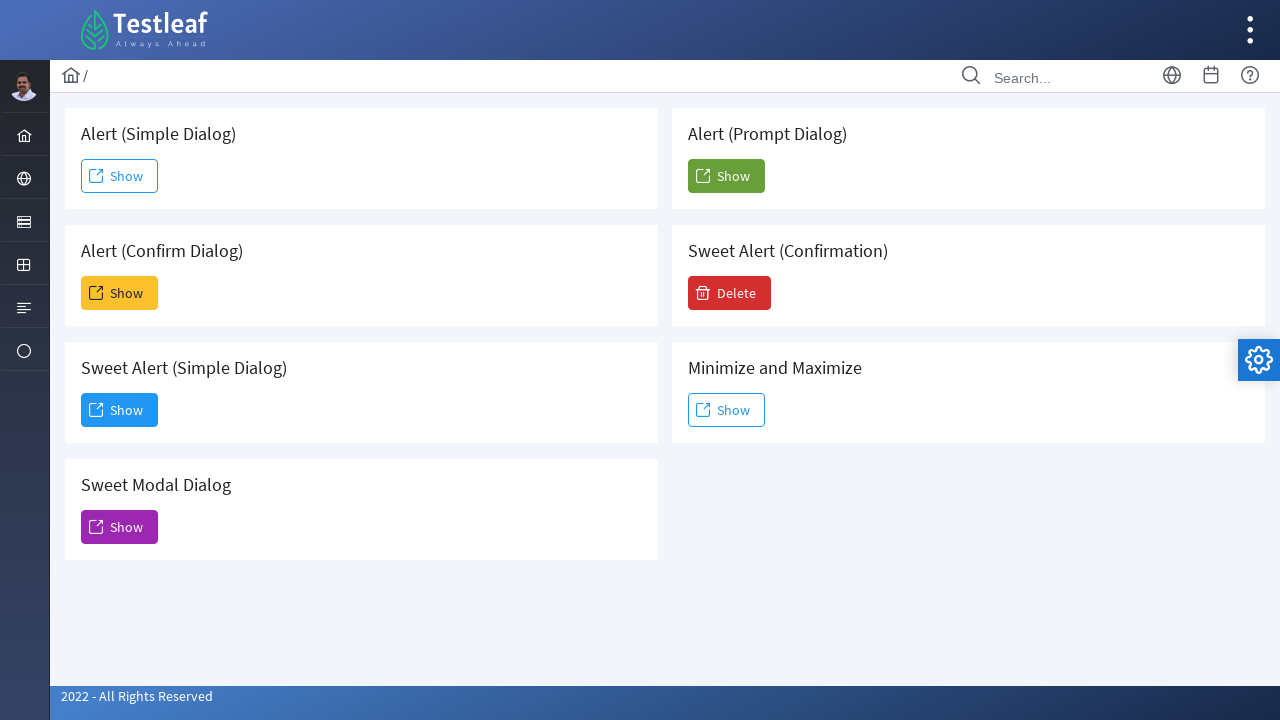

Clicked the prompt dialog button at (726, 176) on xpath=//h5[contains(text(),'Prompt Dialog')]/following::button
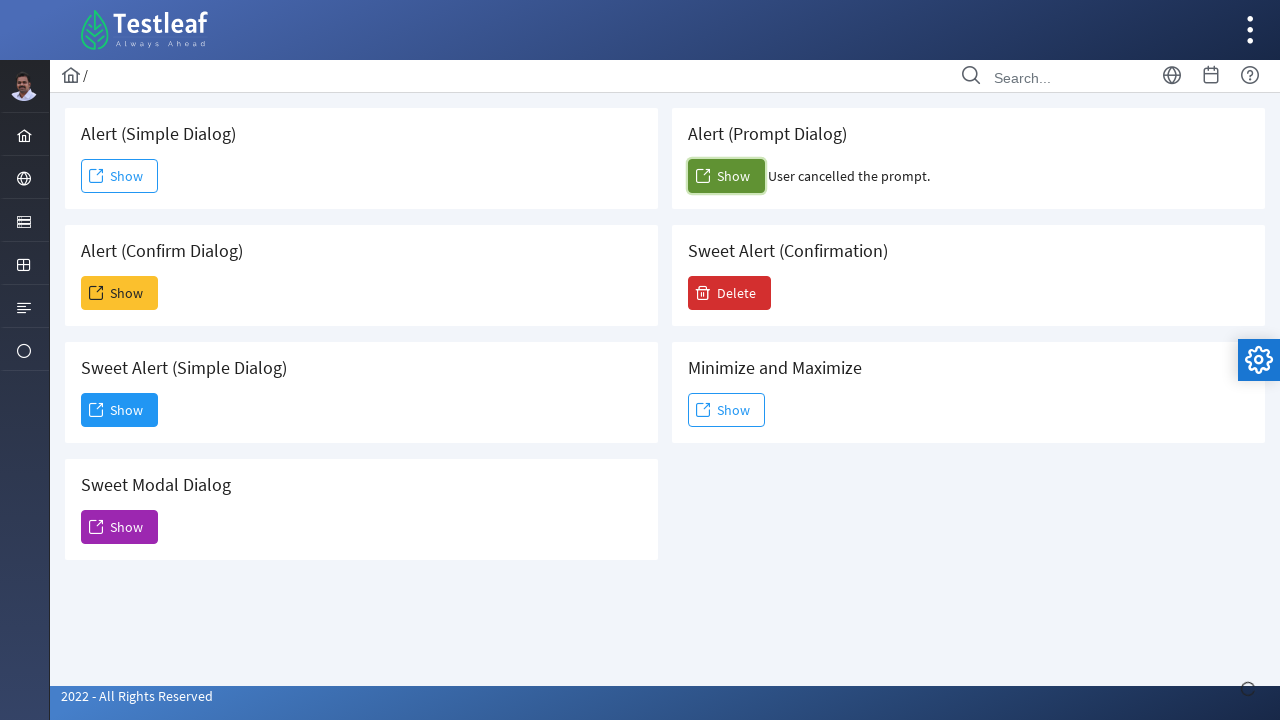

Set up dialog handler to dismiss prompts
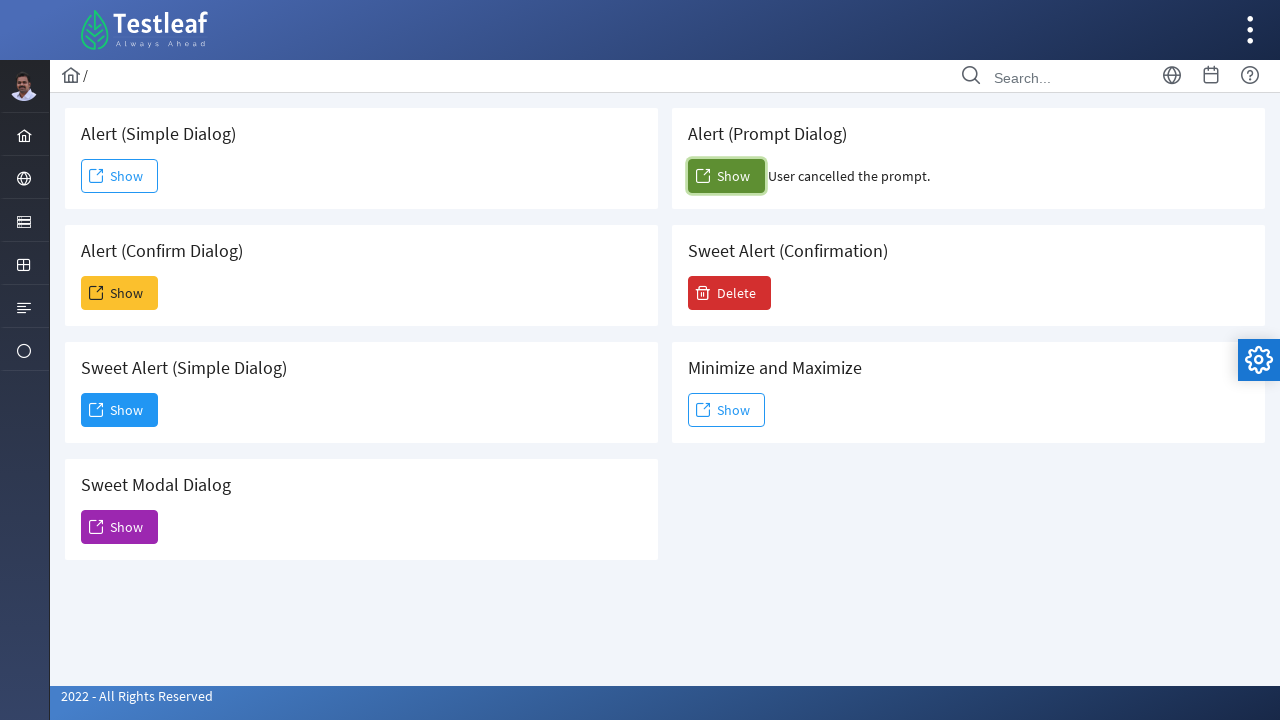

Evaluated prompt dialog and dismissed it
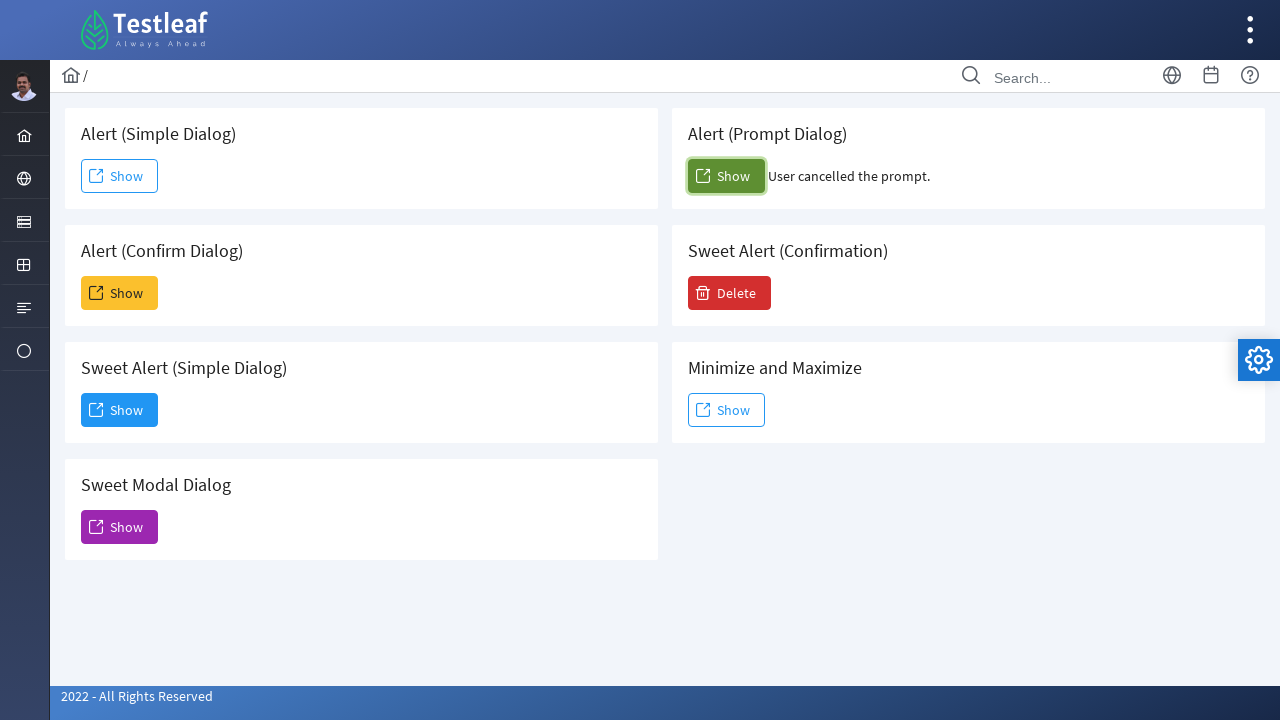

Waited for result element to become visible
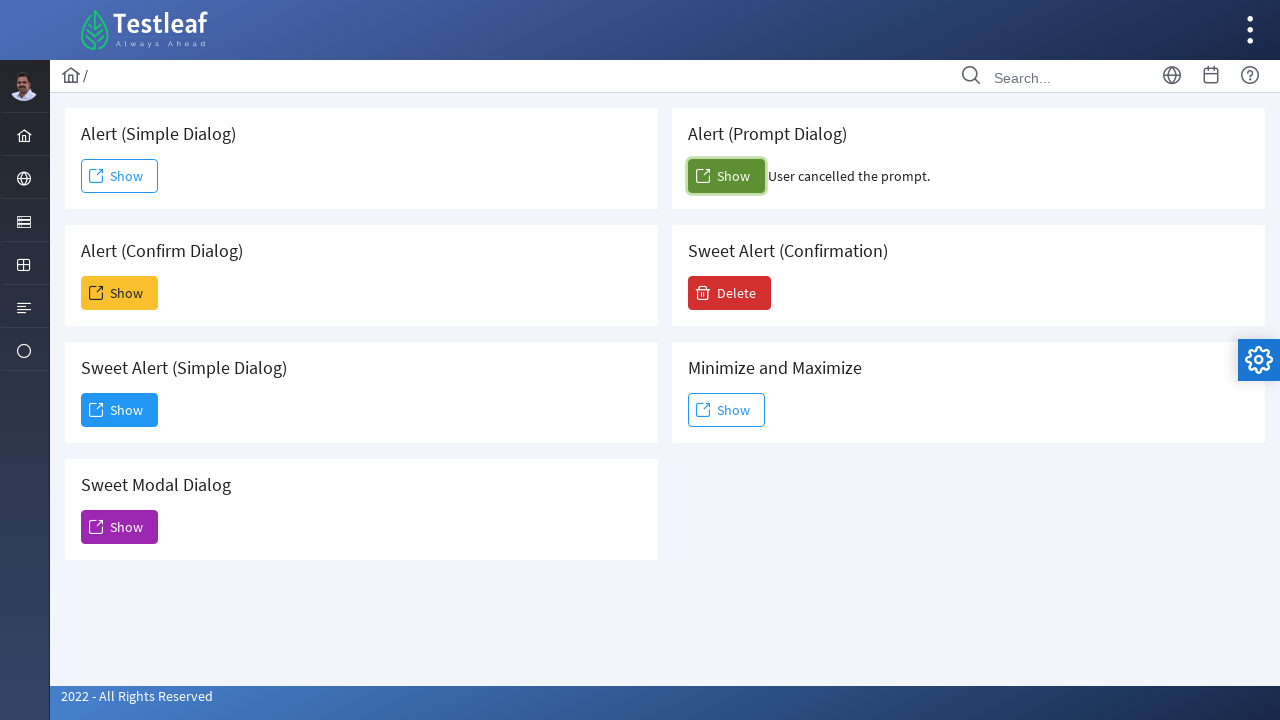

Retrieved result text: User cancelled the prompt.
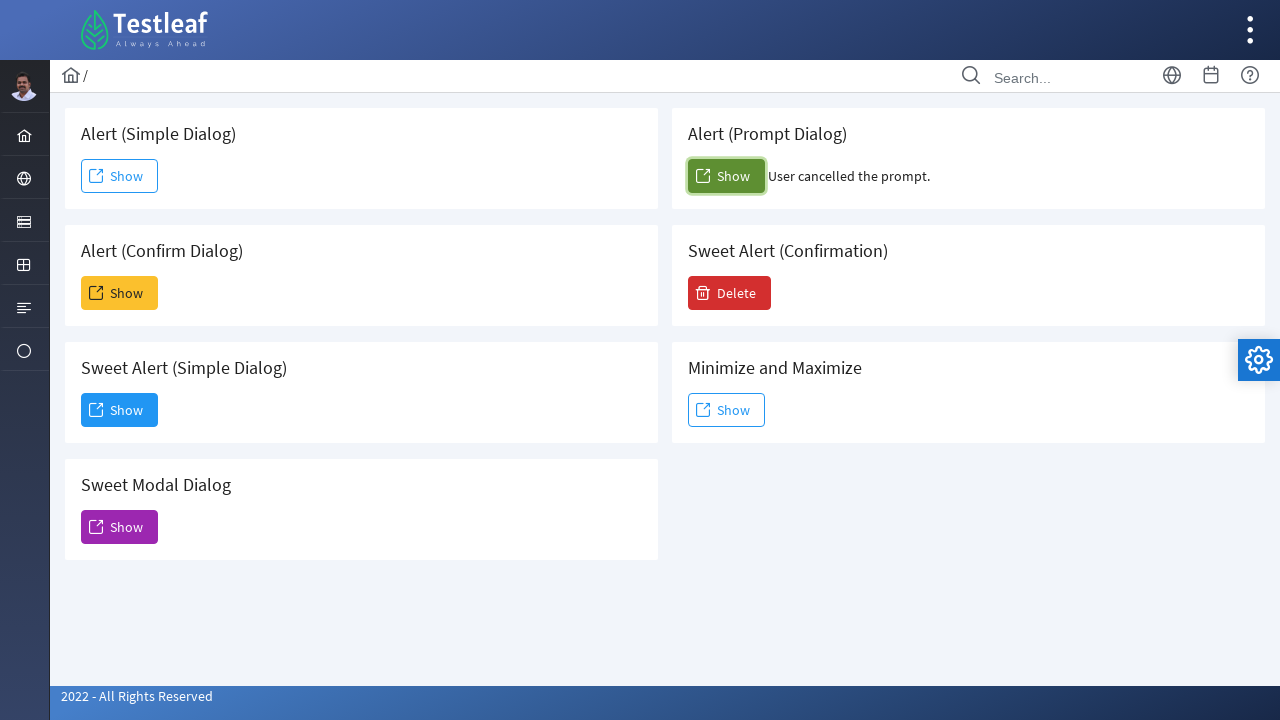

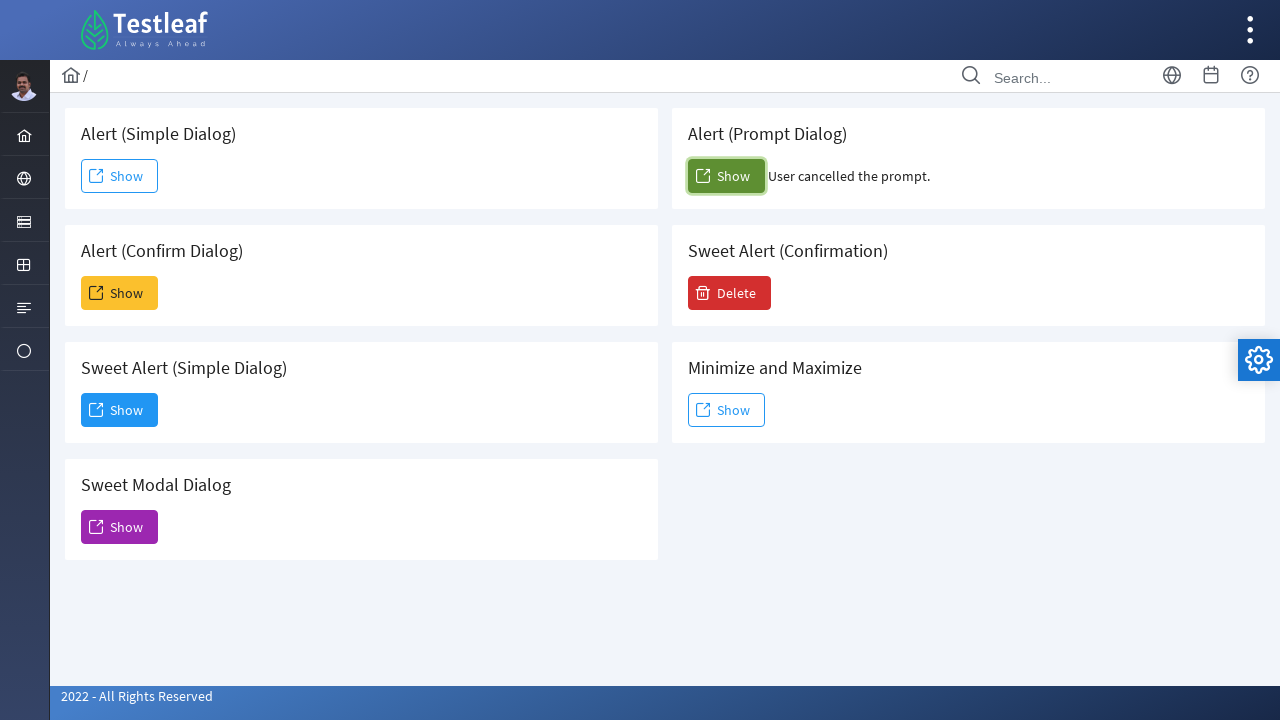